Tests the Drag & Drop Sliders functionality by clicking the demo link and dragging a slider from its default value of 15 to 95.

Starting URL: https://www.lambdatest.com/selenium-playground

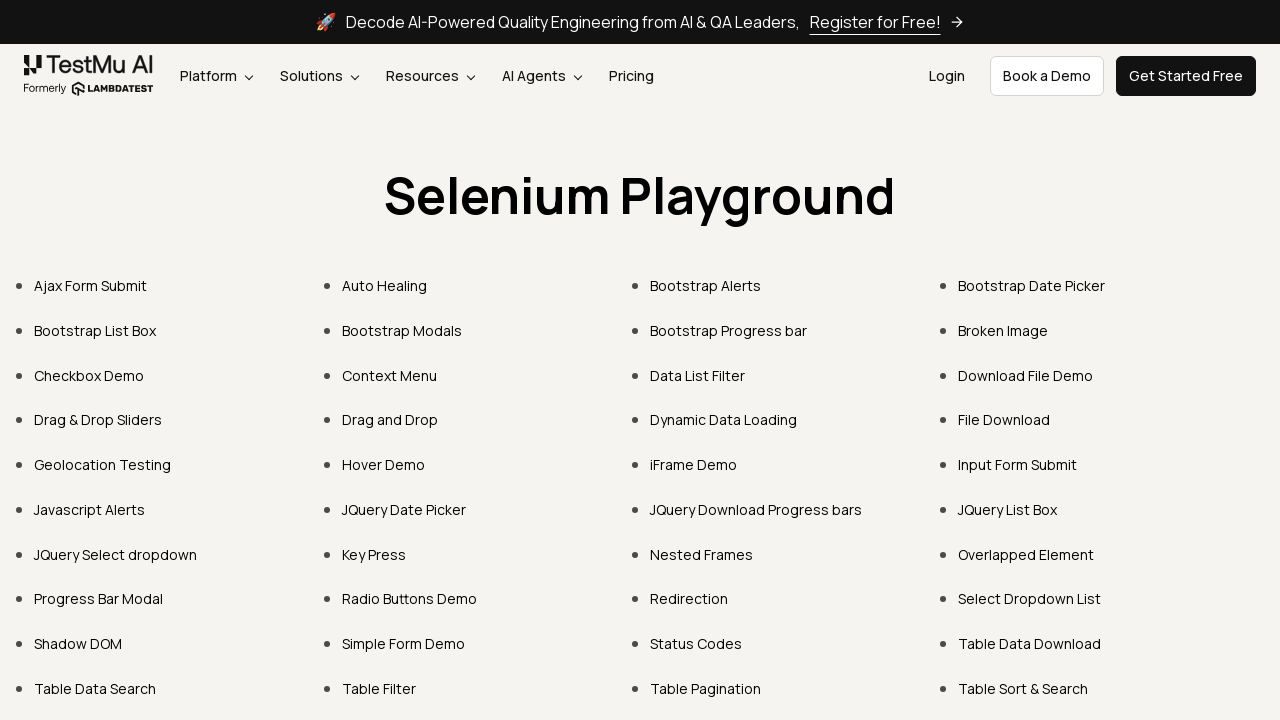

Clicked 'Drag & Drop Sliders' demo link at (98, 420) on xpath=//a[contains(text(),'Drag & Drop Sliders')]
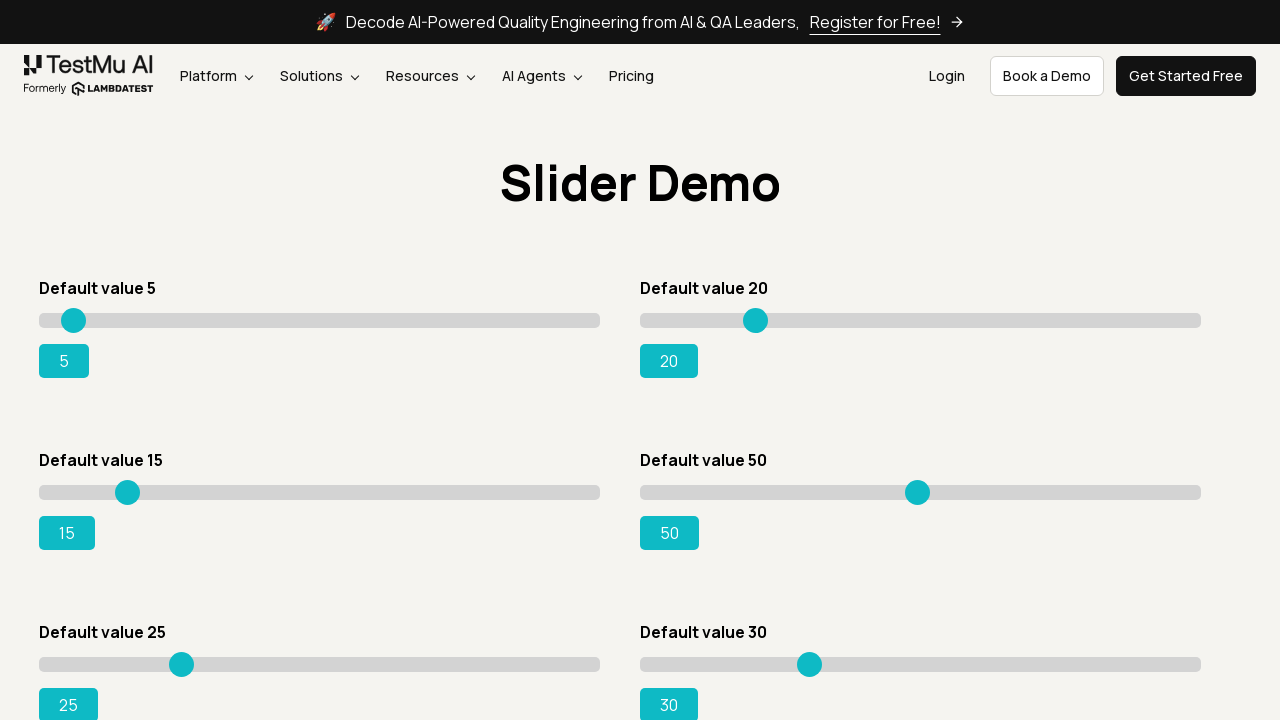

Waited for slider element with default value 15 to load
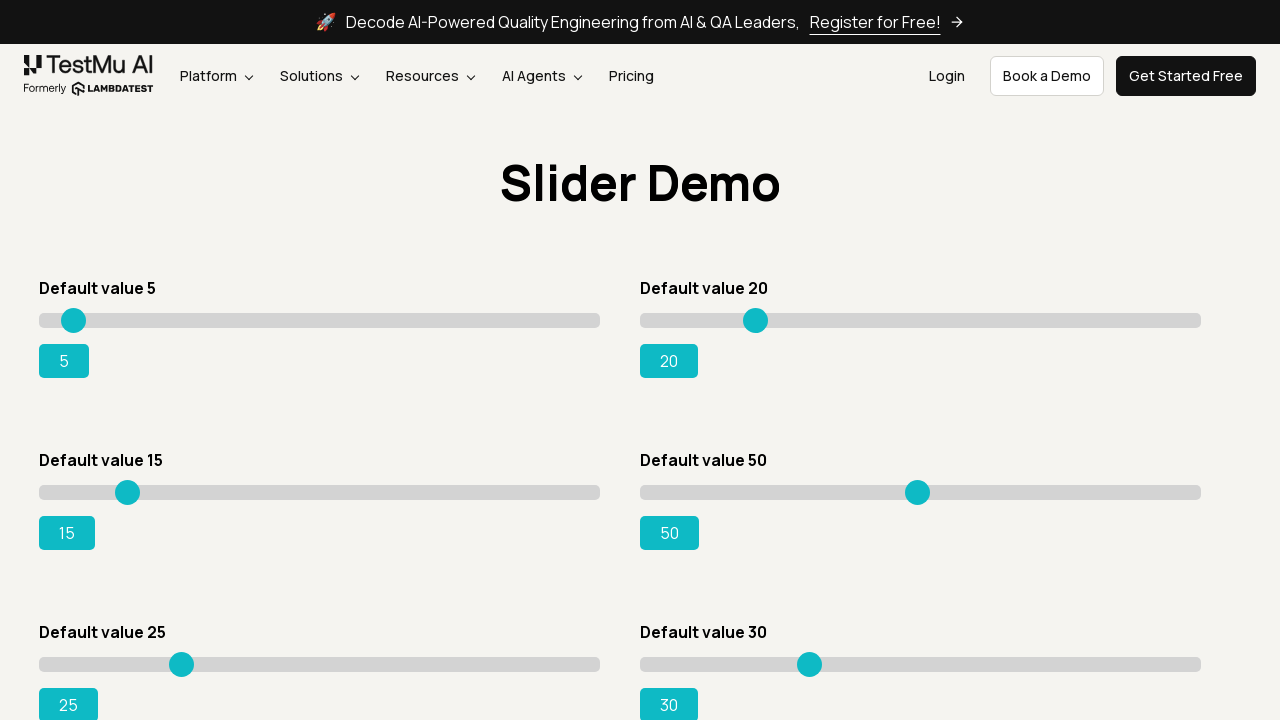

Located the slider element
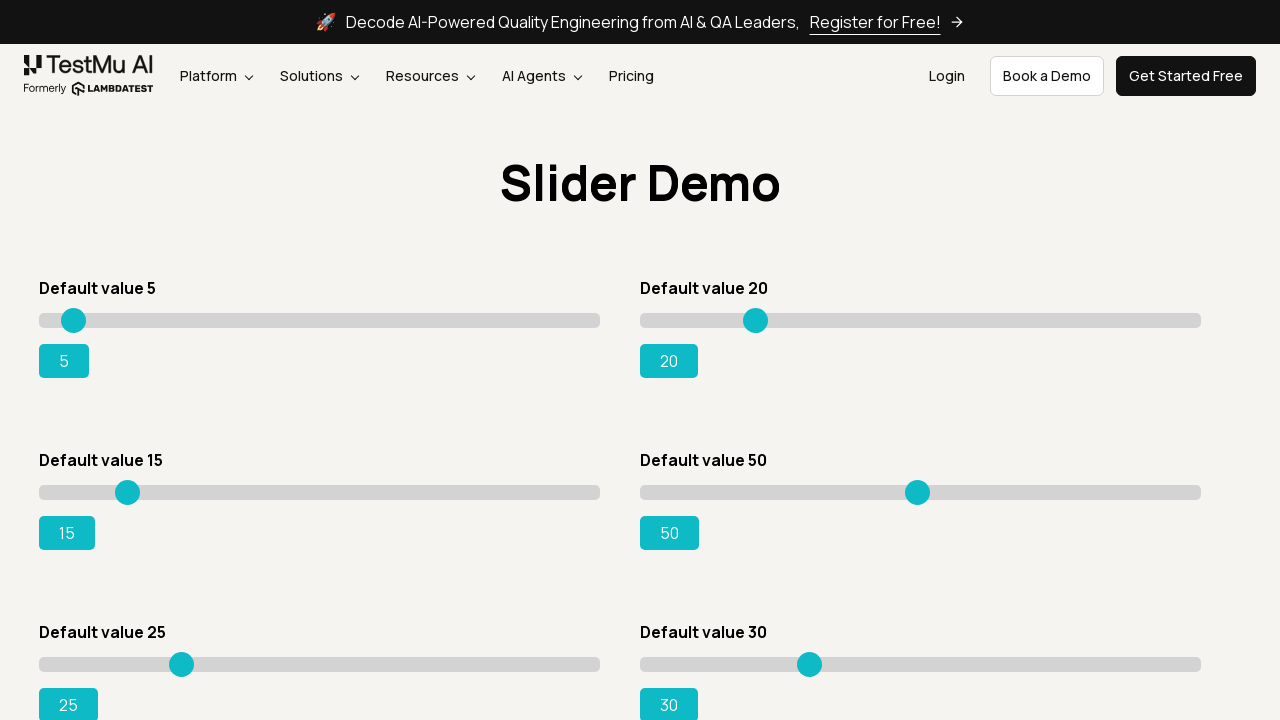

Retrieved slider bounding box dimensions
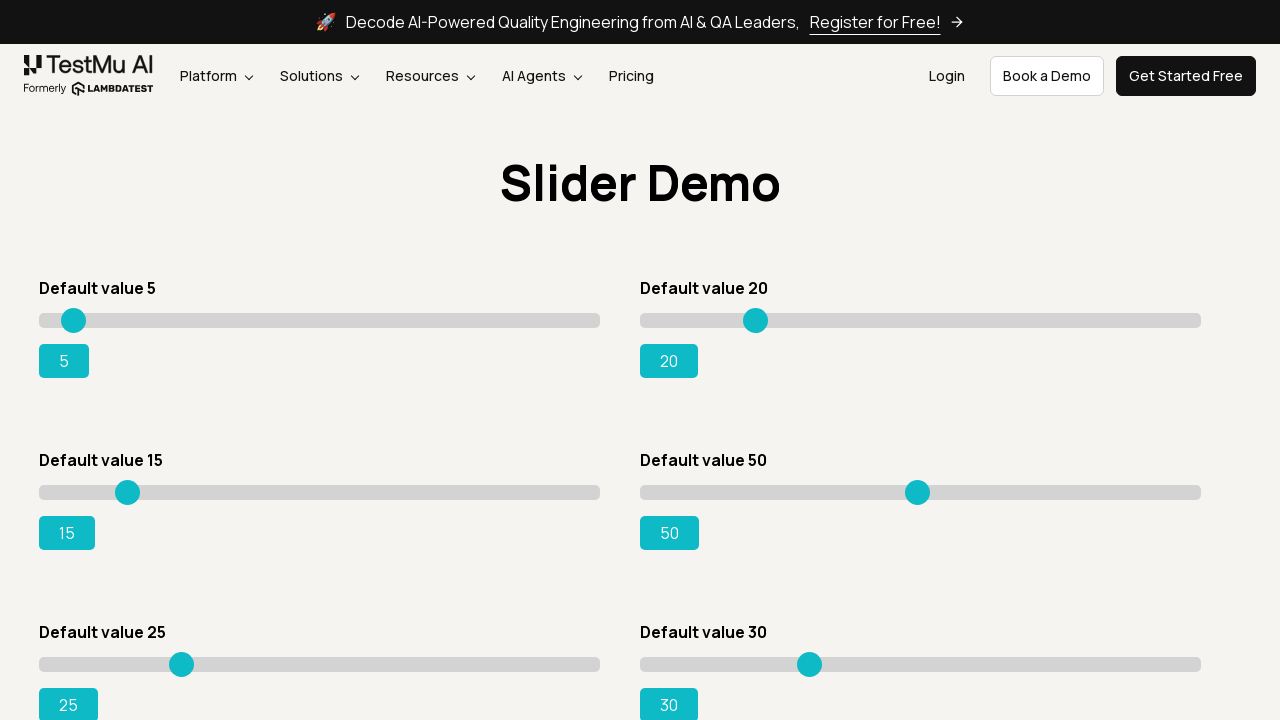

Dragged slider from value 15 to 95 at (572, 485)
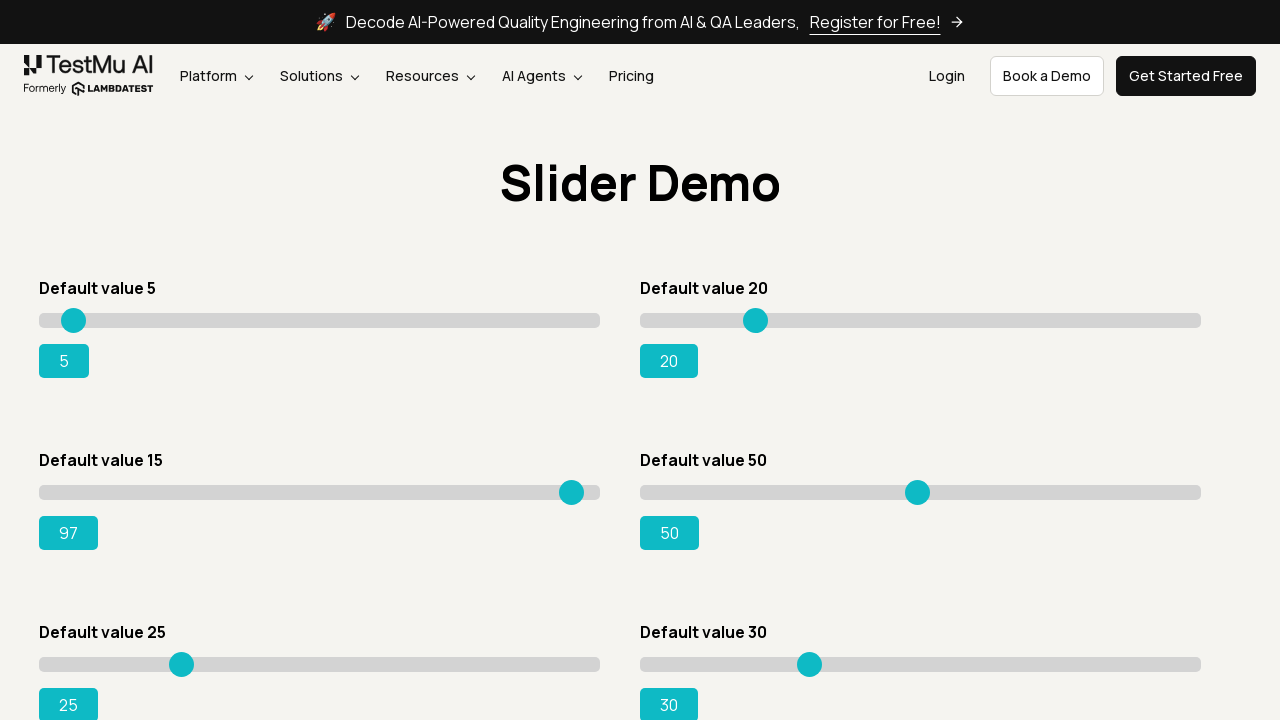

Verified slider reached target value 95
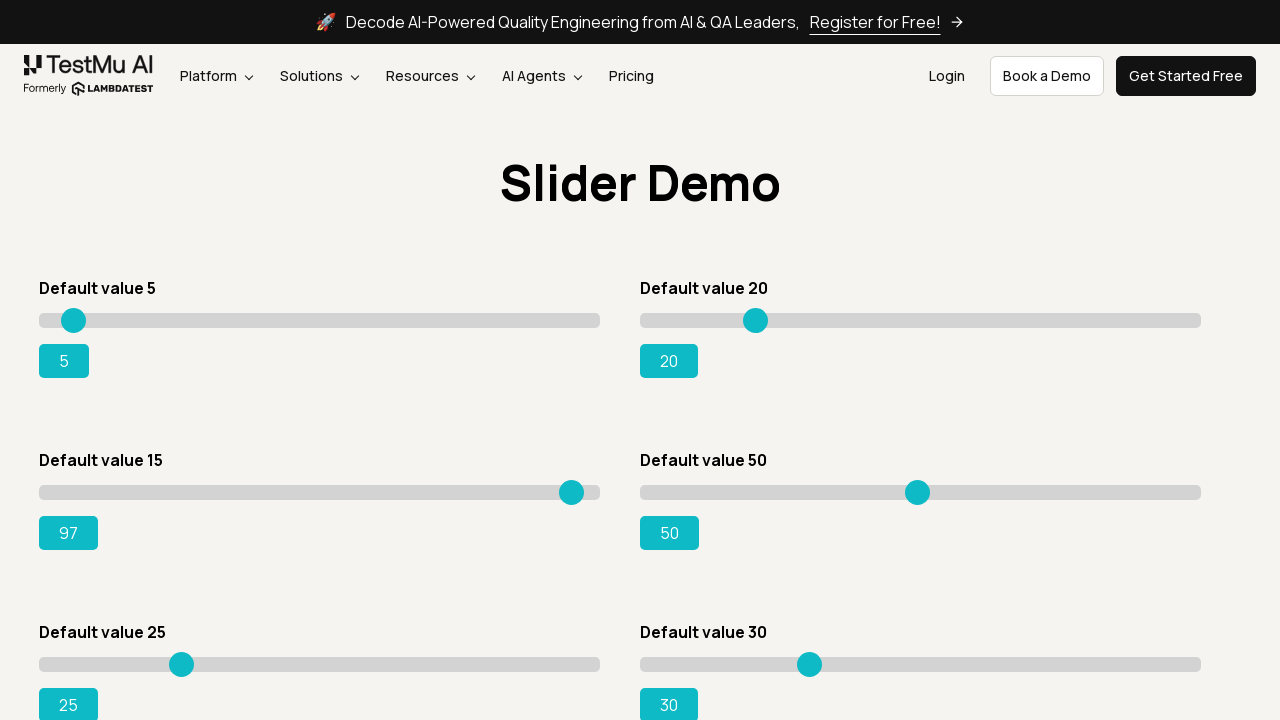

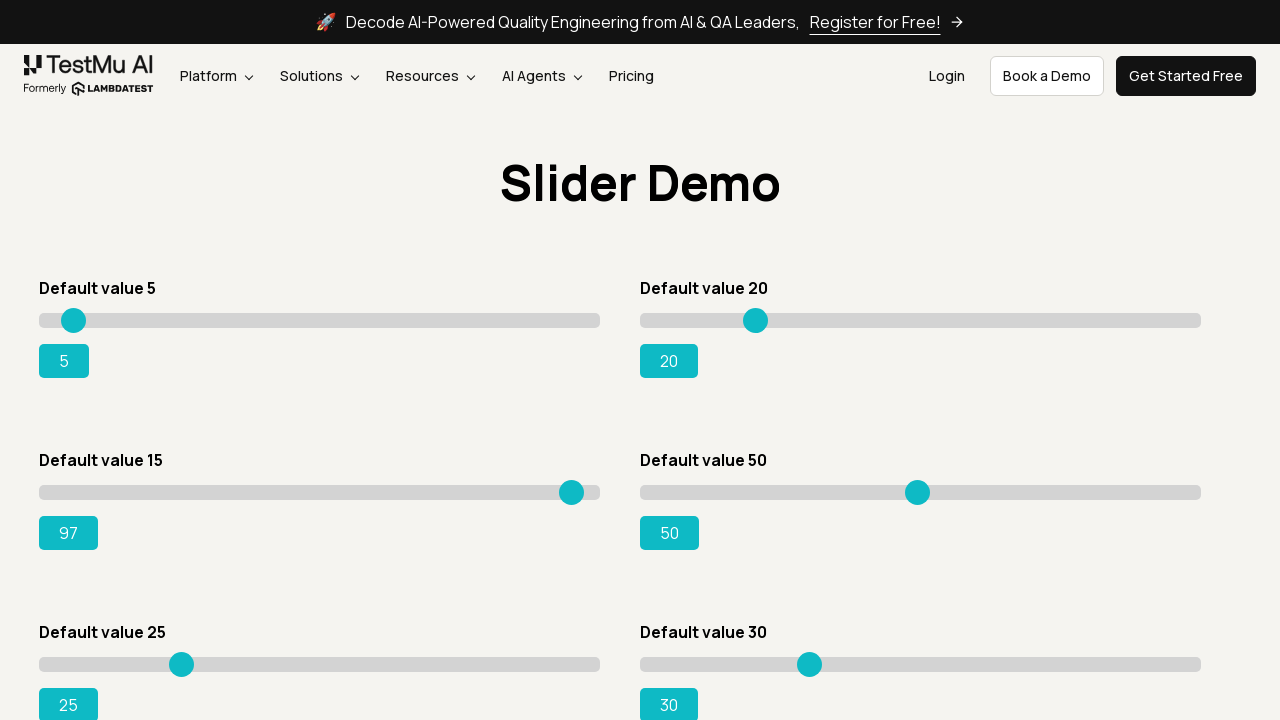